Navigates to CoinMarketCap homepage and verifies that the page title matches the expected value by waiting for the title to load.

Starting URL: https://coinmarketcap.com/

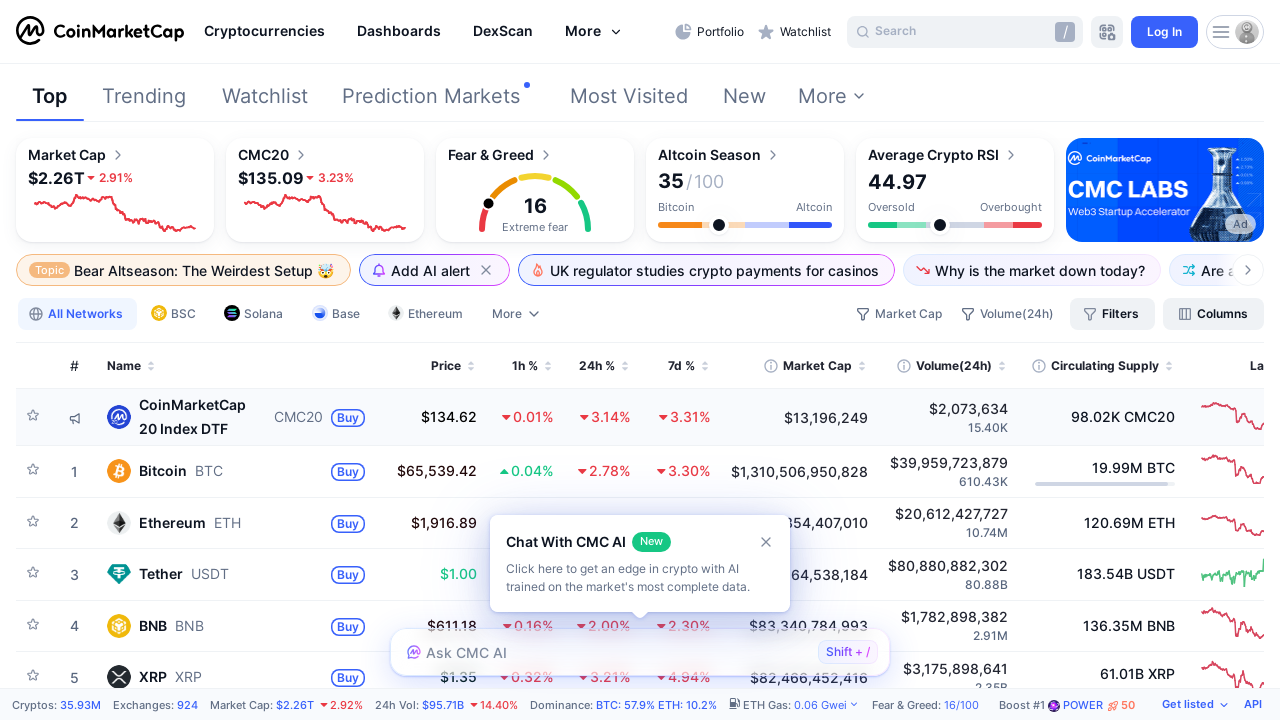

Navigated to CoinMarketCap homepage
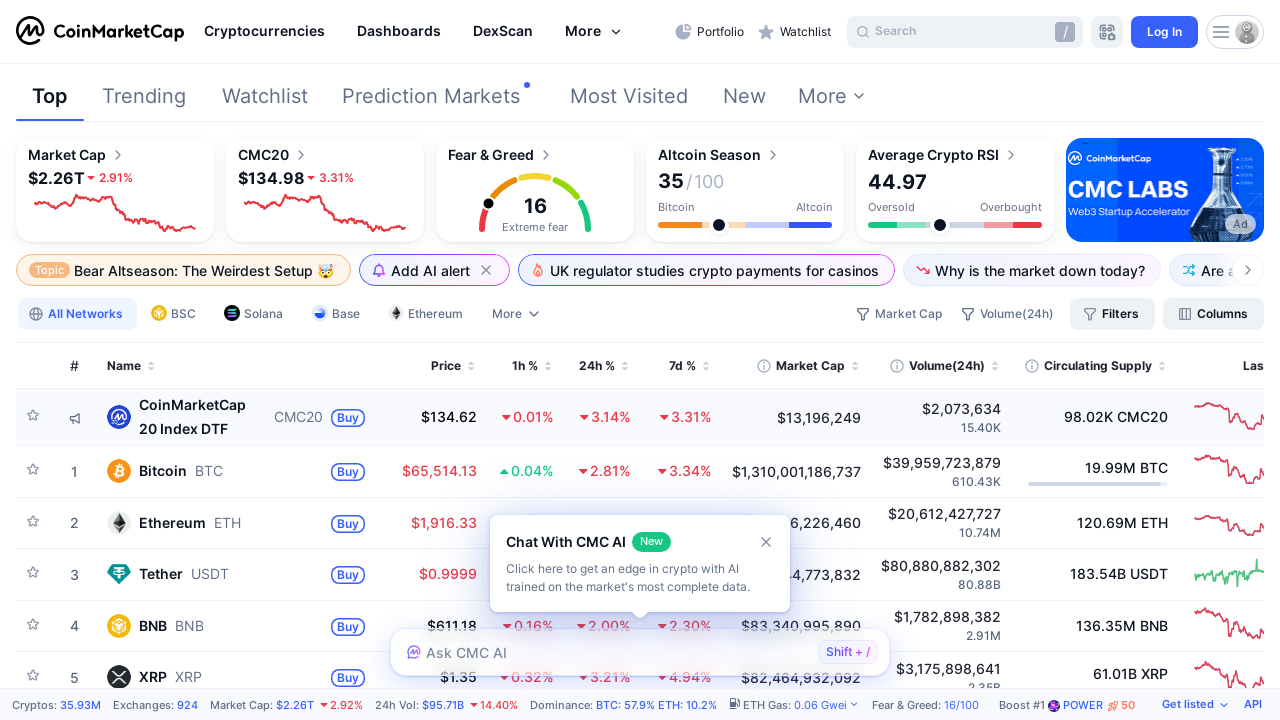

Waited for page title to include 'CoinMarketCap'
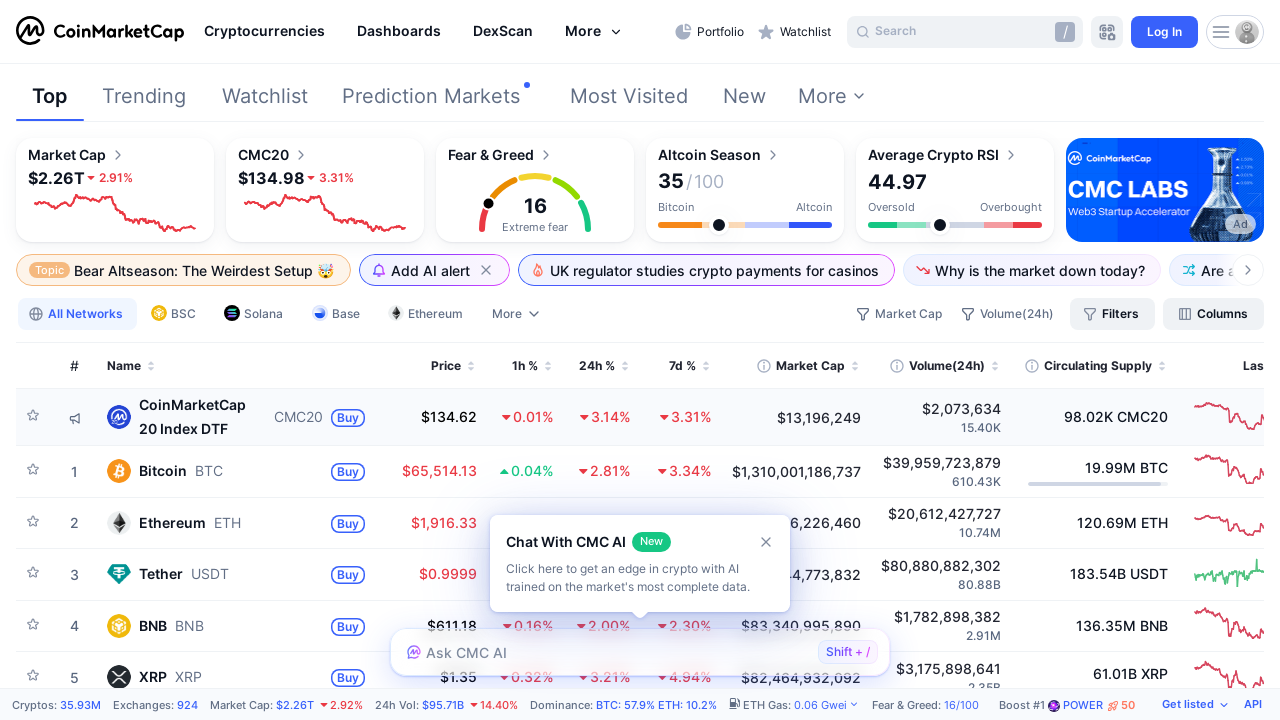

Retrieved page title: 'Cryptocurrency Prices, Charts And Market Capitalizations | CoinMarketCap'
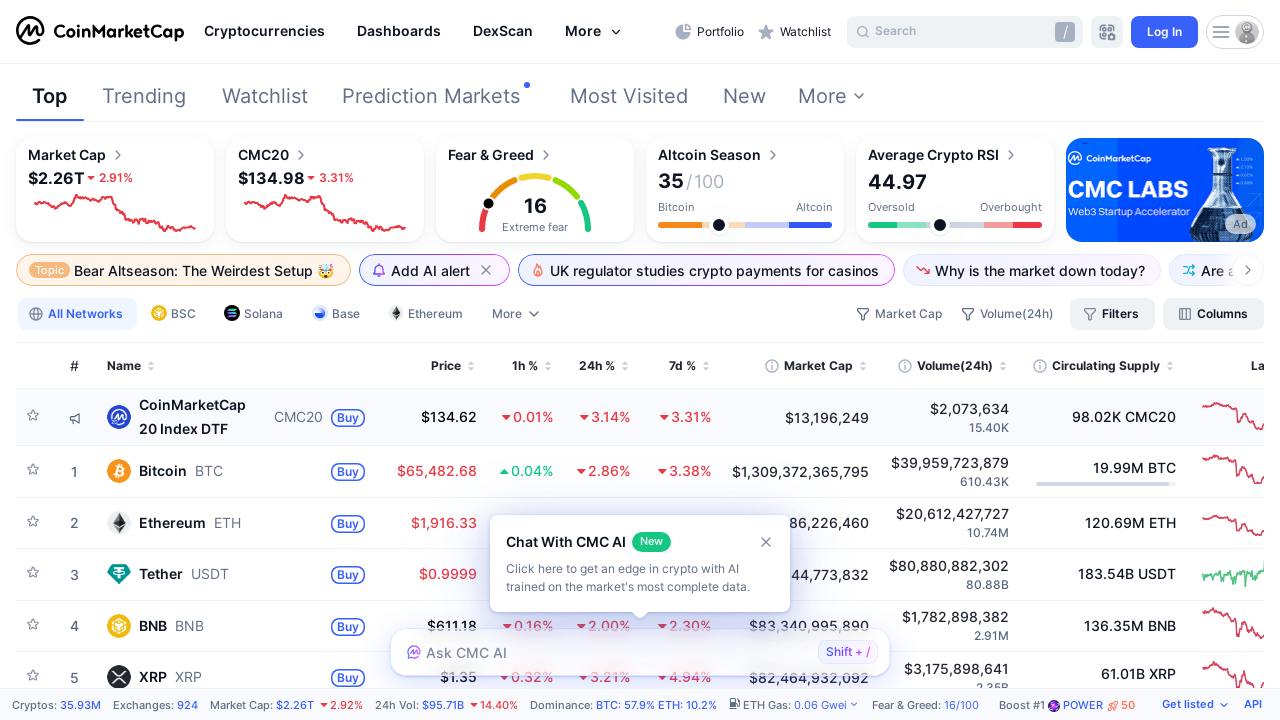

Verified page title contains 'CoinMarketCap'
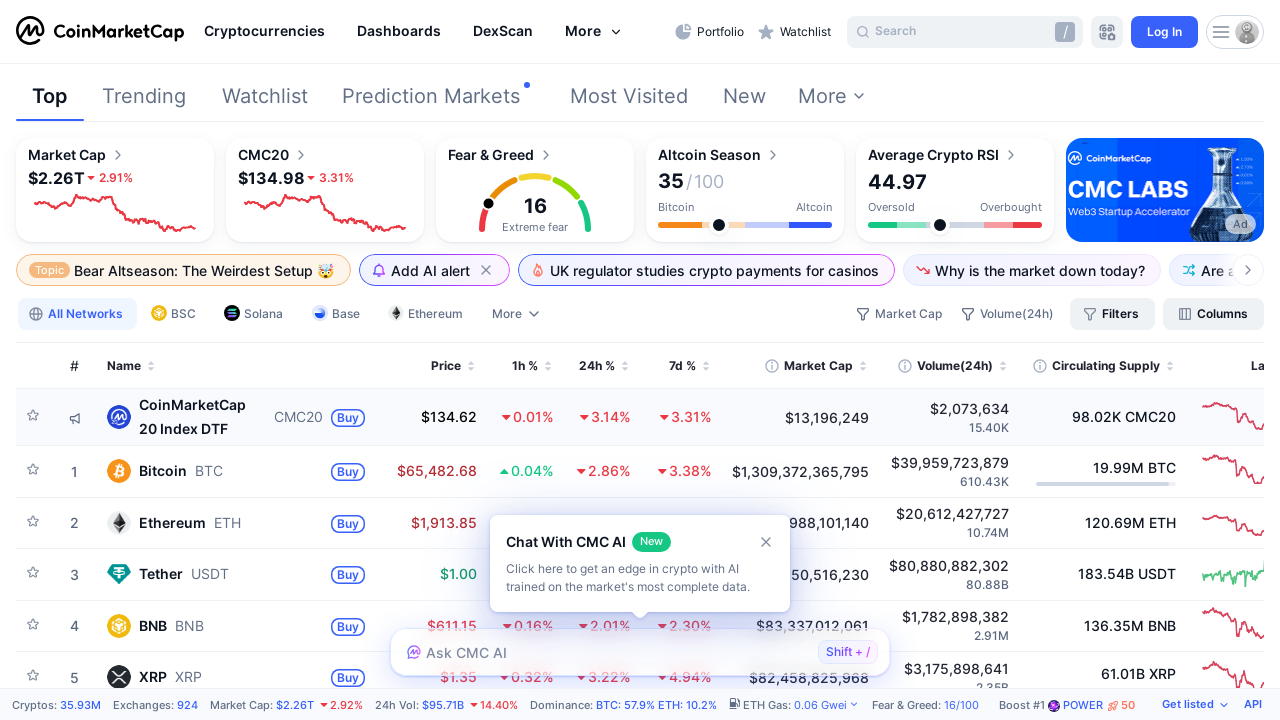

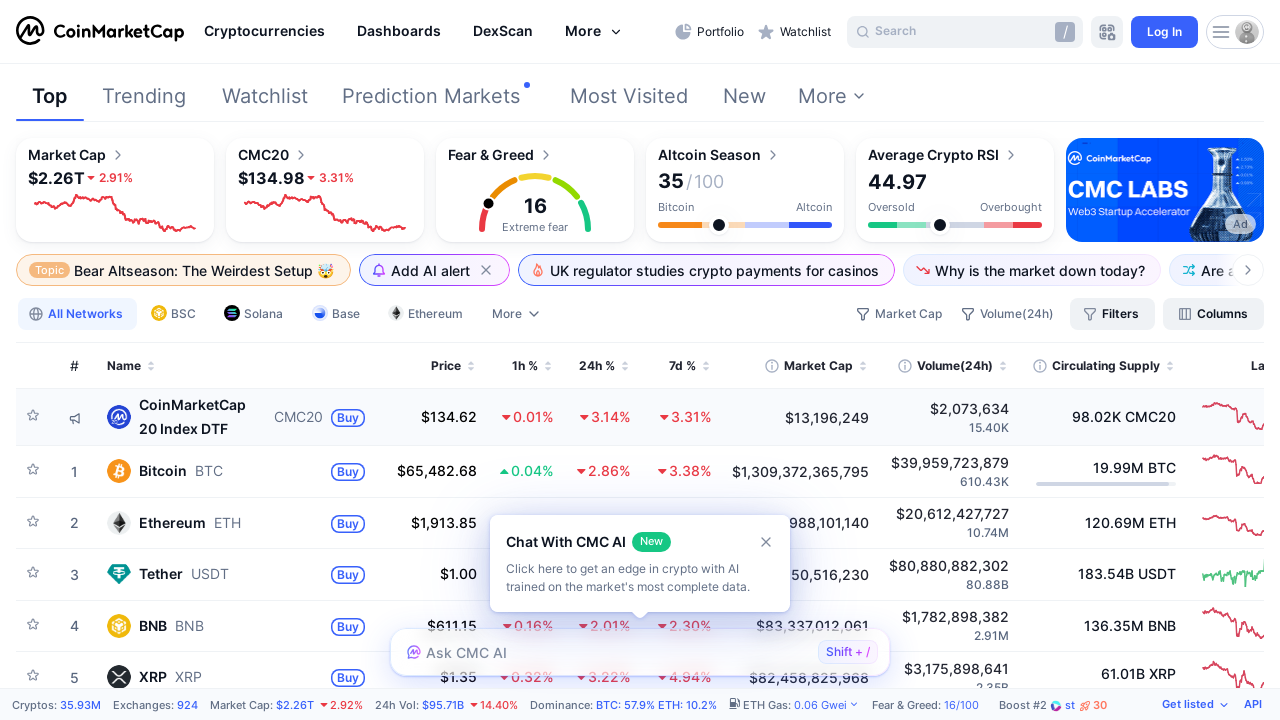